Tests a scrollable table on an automation practice page by scrolling the page and table, then verifying that the sum of values in the 4th column matches the displayed total amount.

Starting URL: https://rahulshettyacademy.com/AutomationPractice/

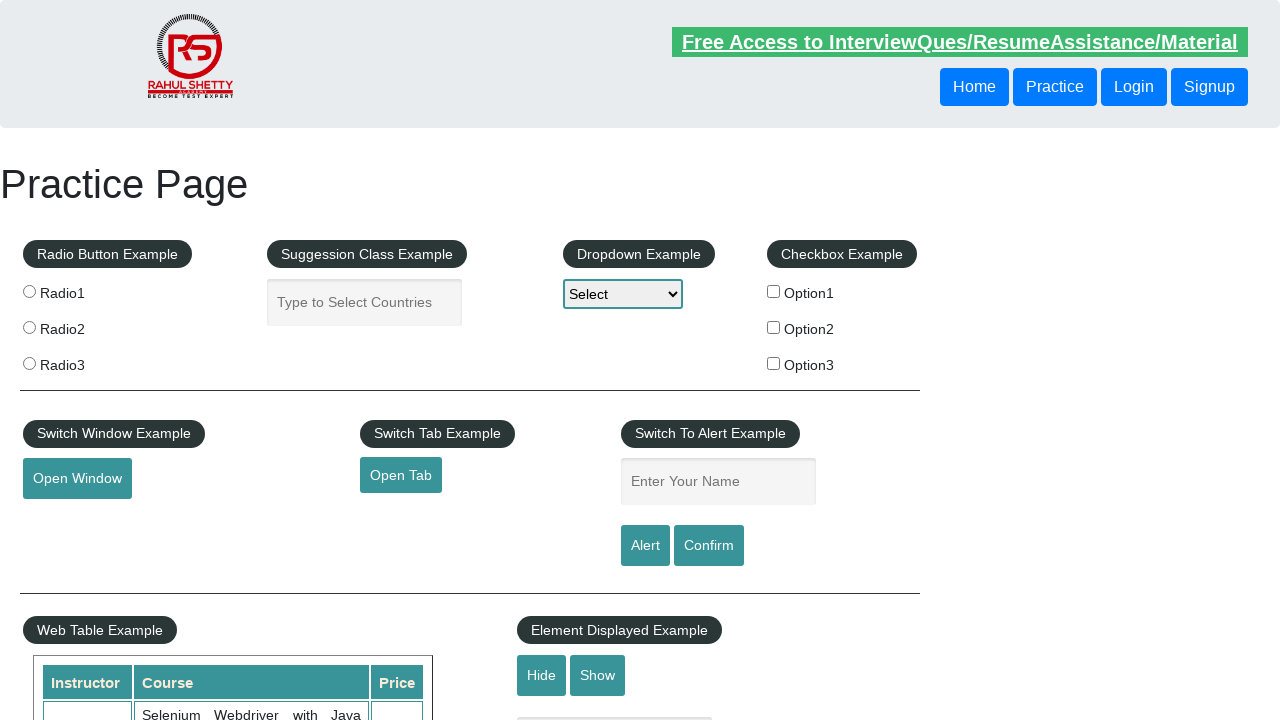

Scrolled page down by 600 pixels
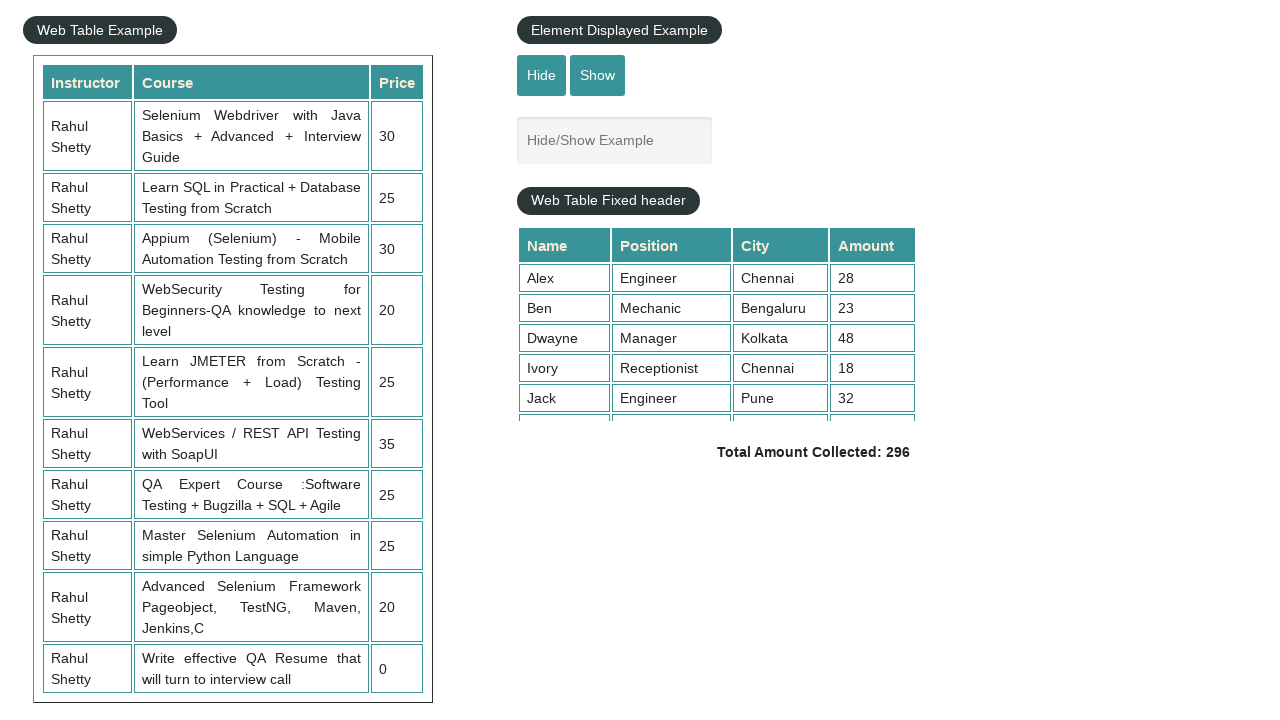

Table with class 'tableFixHead' is now visible
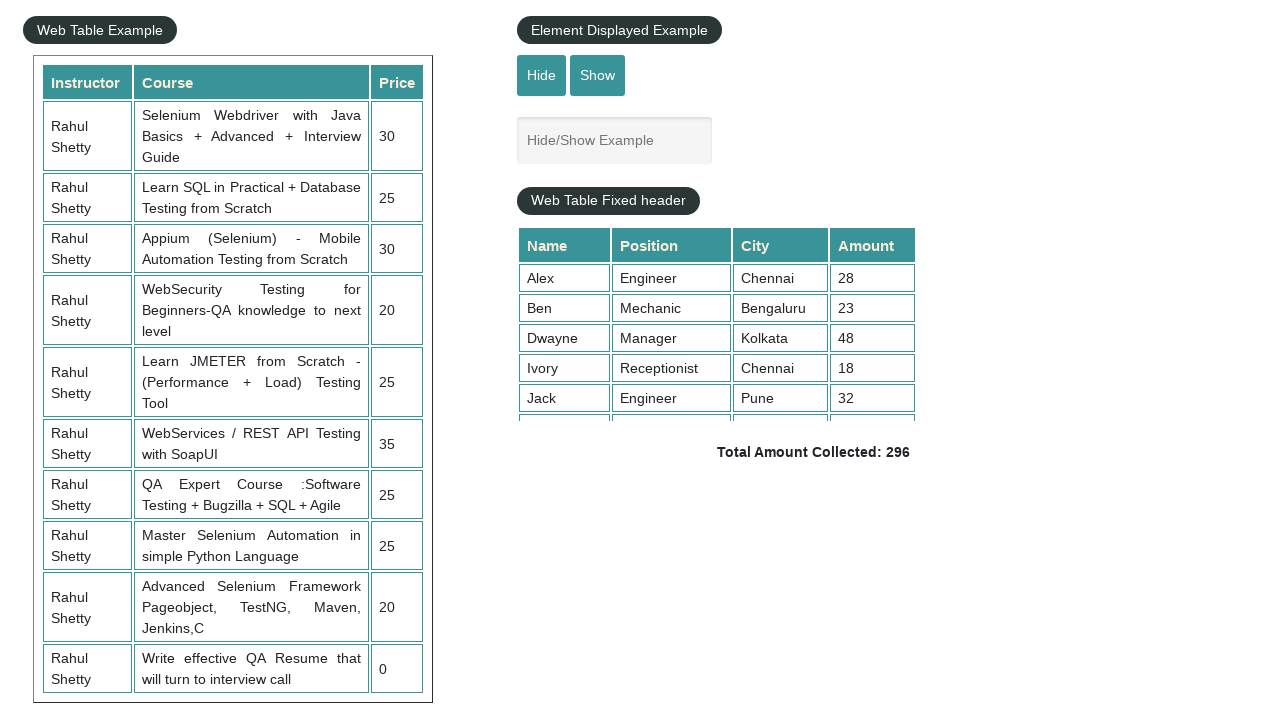

Scrolled within table container to position 5000
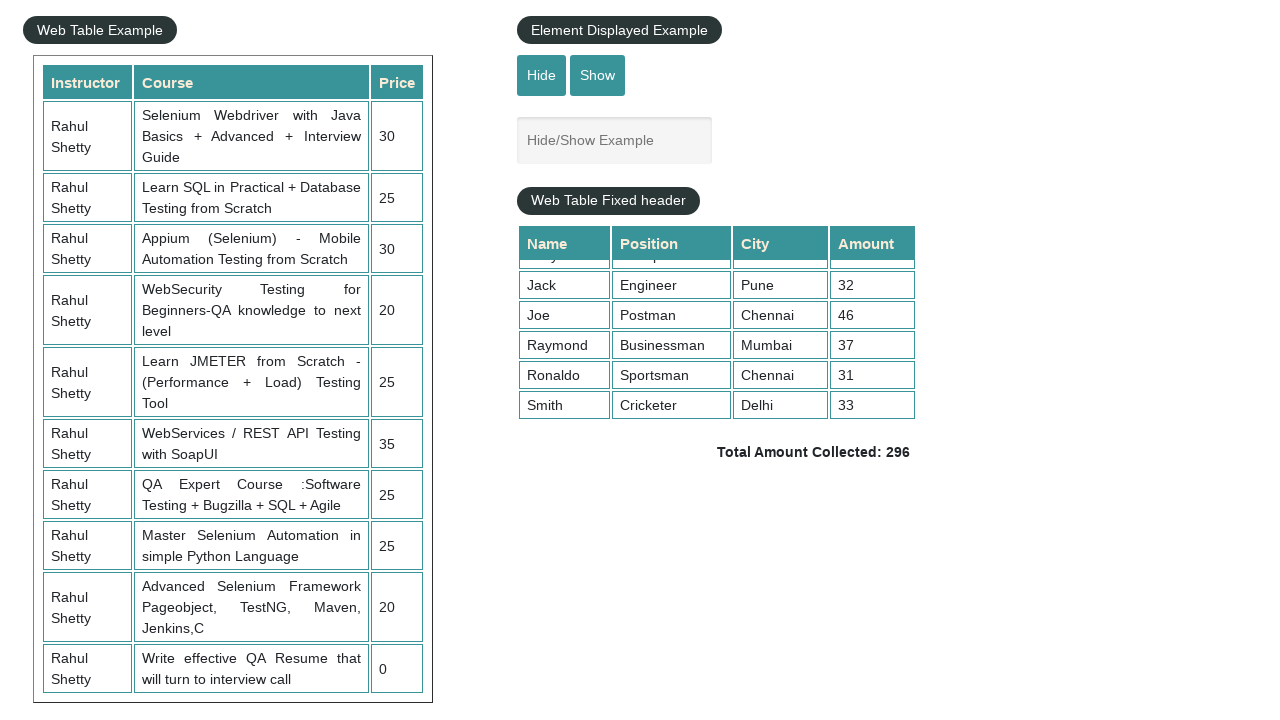

Waited 1000ms for table scroll to complete
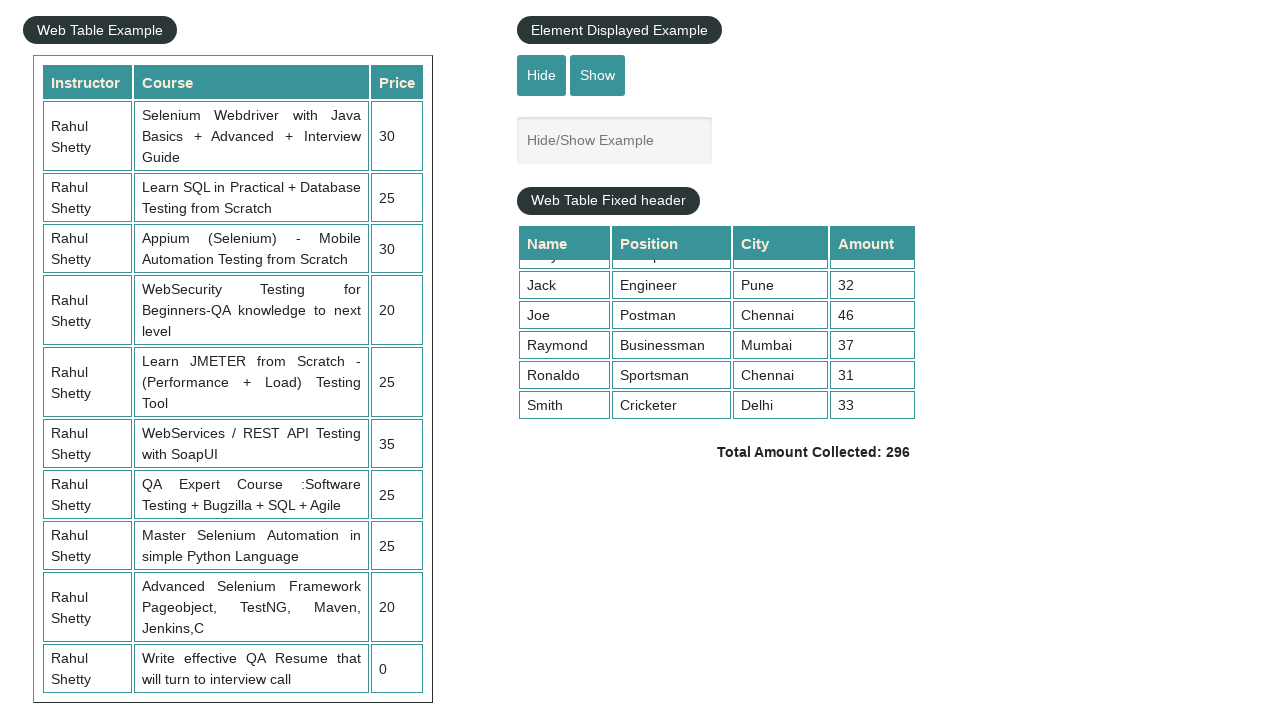

Retrieved all elements from 4th column of table
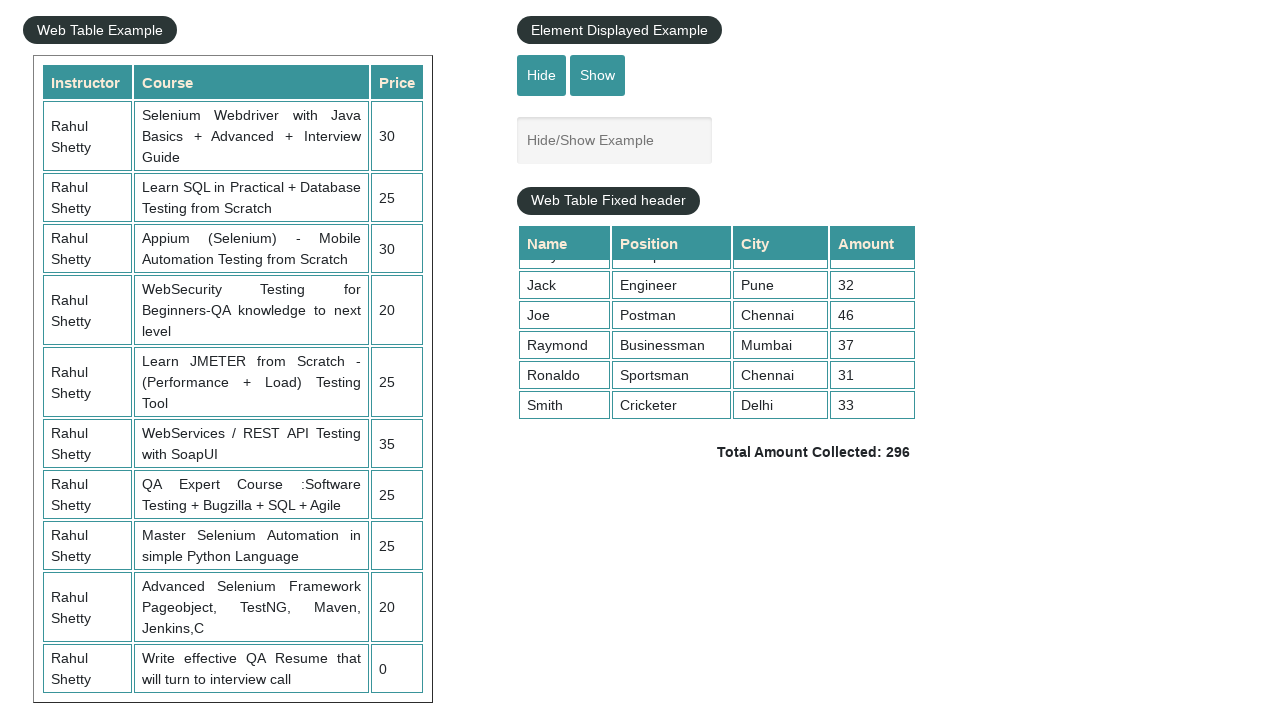

Calculated sum of 4th column values: 296
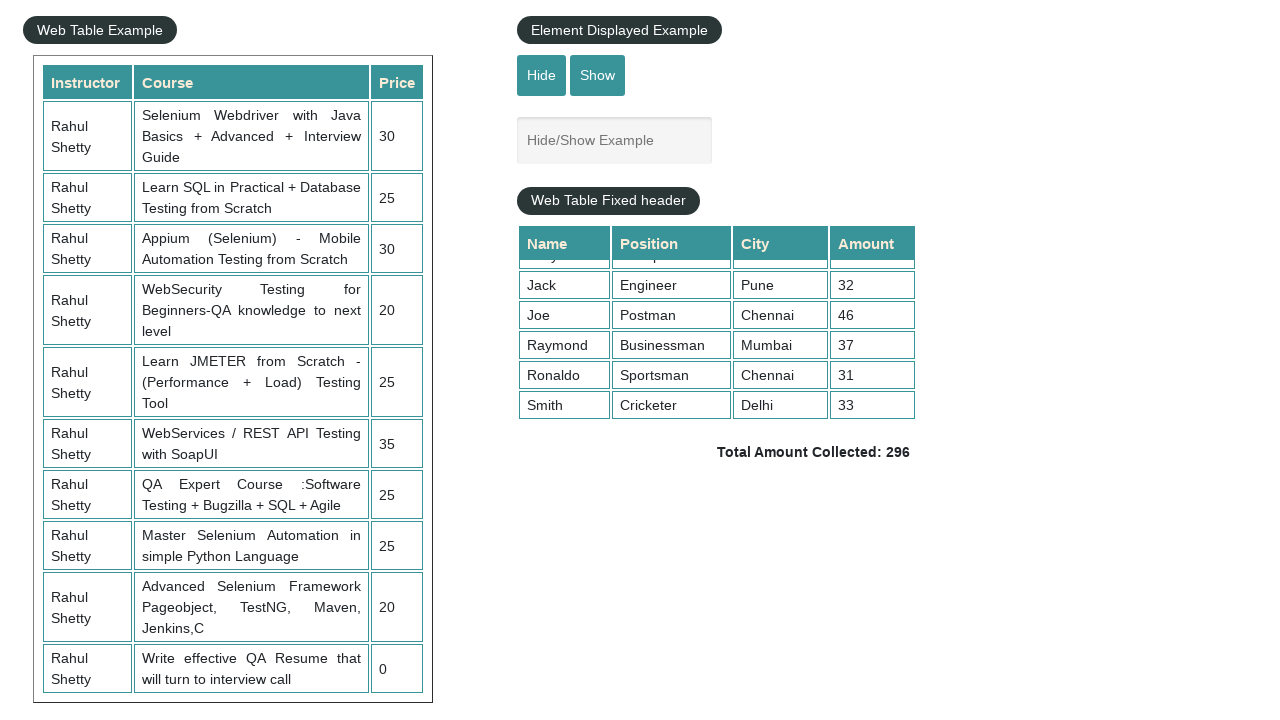

Retrieved displayed total amount text
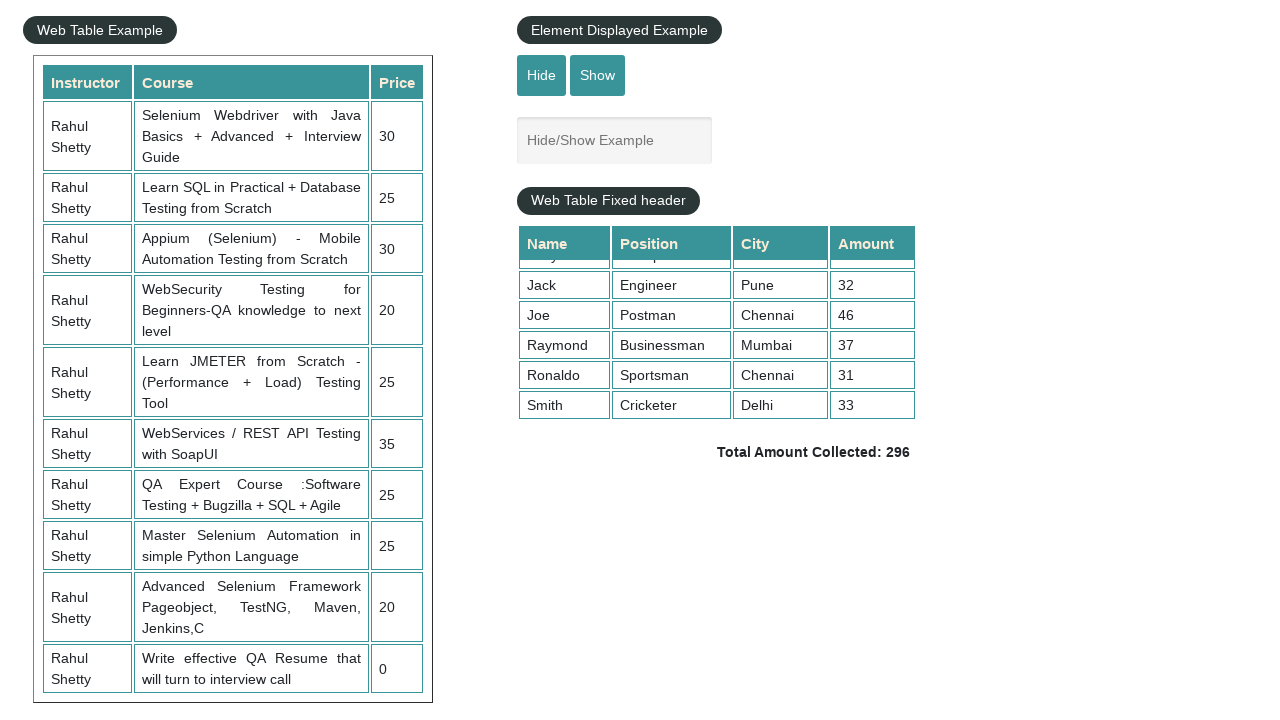

Parsed displayed total: 296
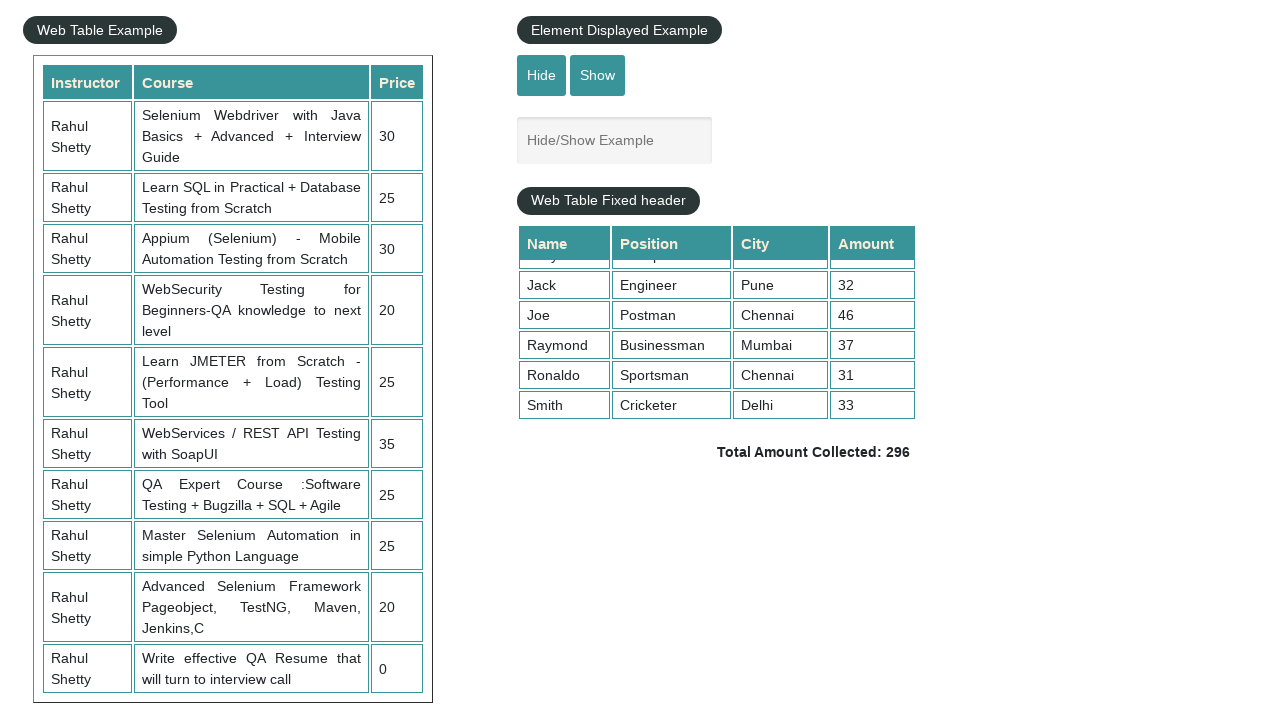

Verified calculated sum (296) matches displayed total (296)
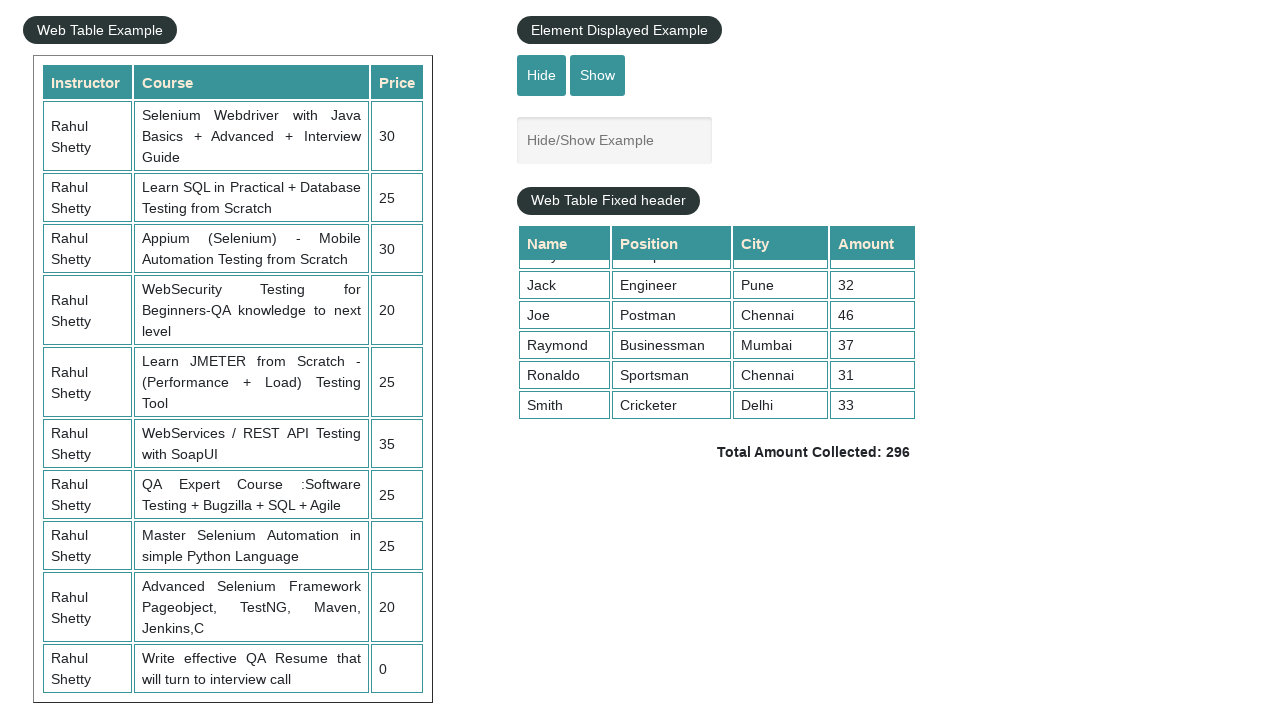

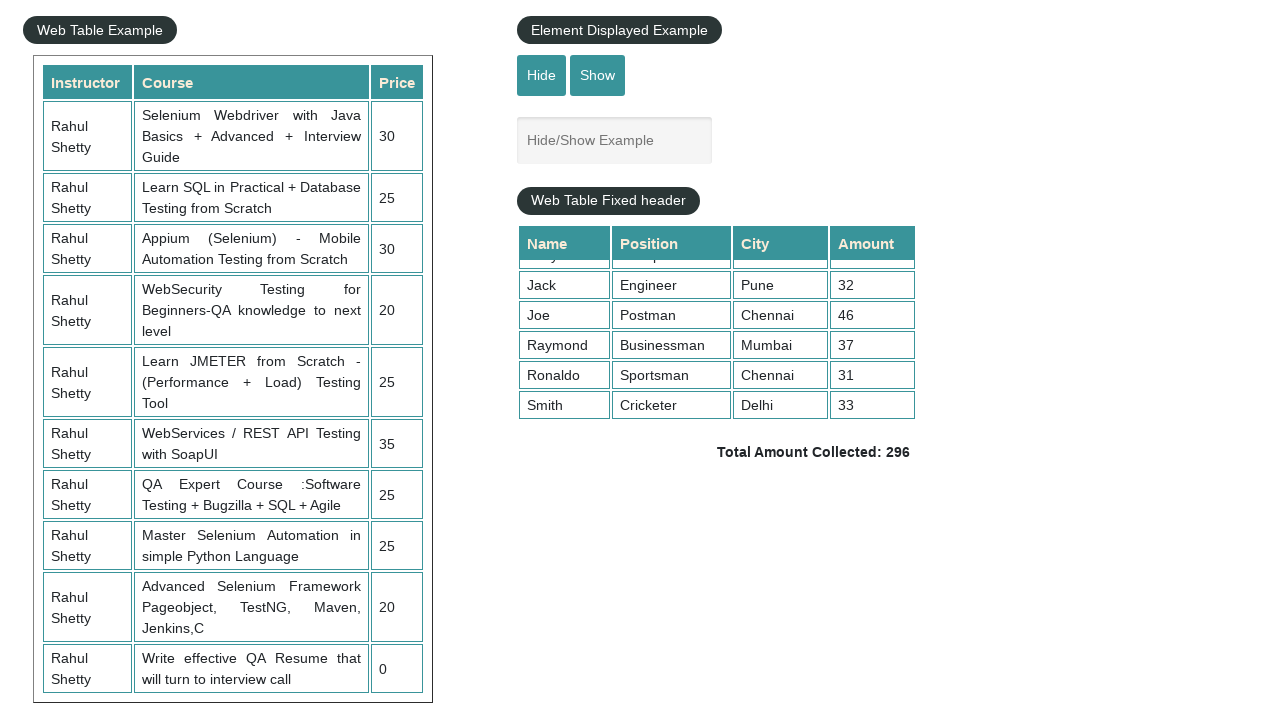